Navigates to jQuery UI demo site, clicks on the Selectable menu item, switches to the demo frame, and clicks on Item 5 in the selectable list

Starting URL: http://www.jqueryui.com/

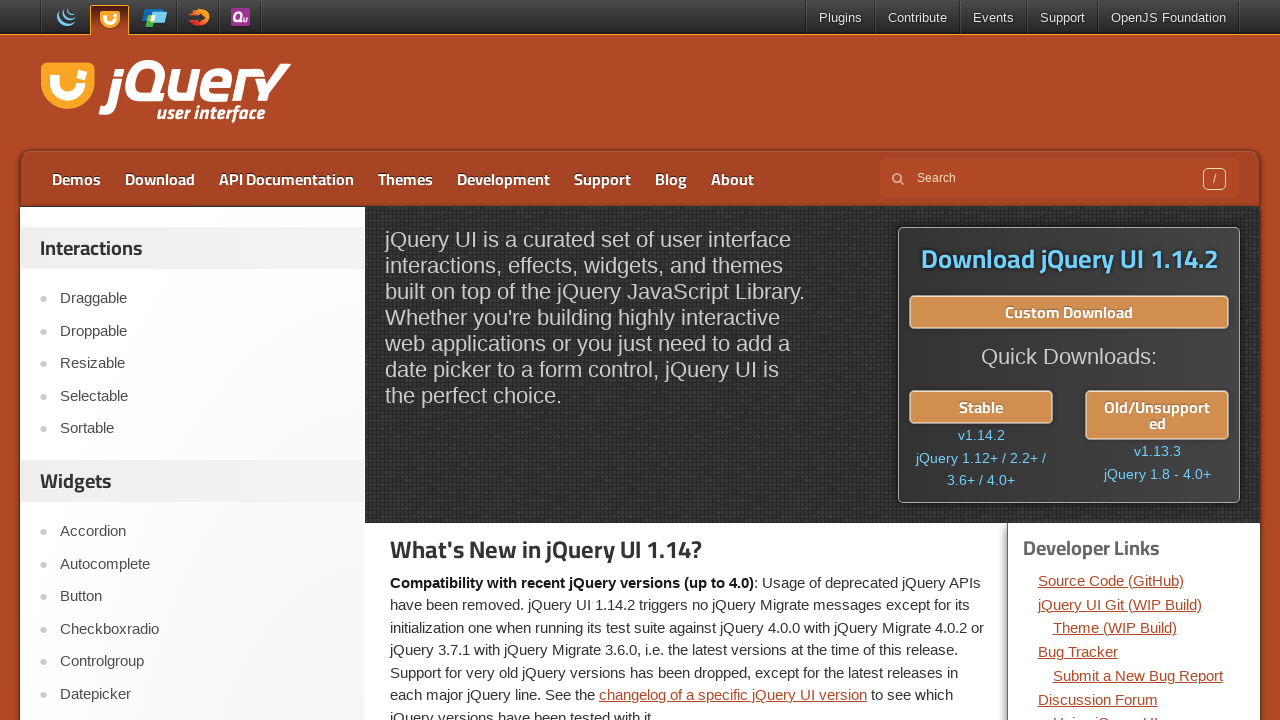

Navigated to jQuery UI demo site
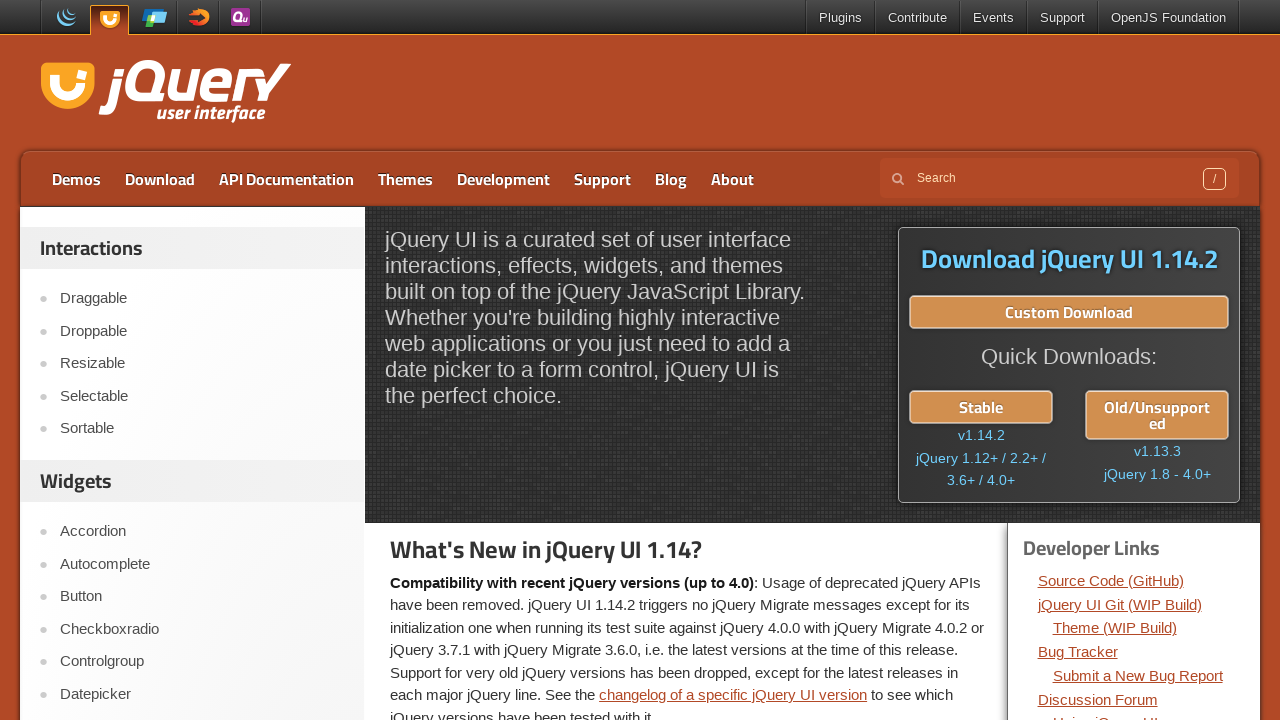

Clicked on the Selectable menu item at (202, 396) on xpath=//a[contains(text(),'Selectable')]
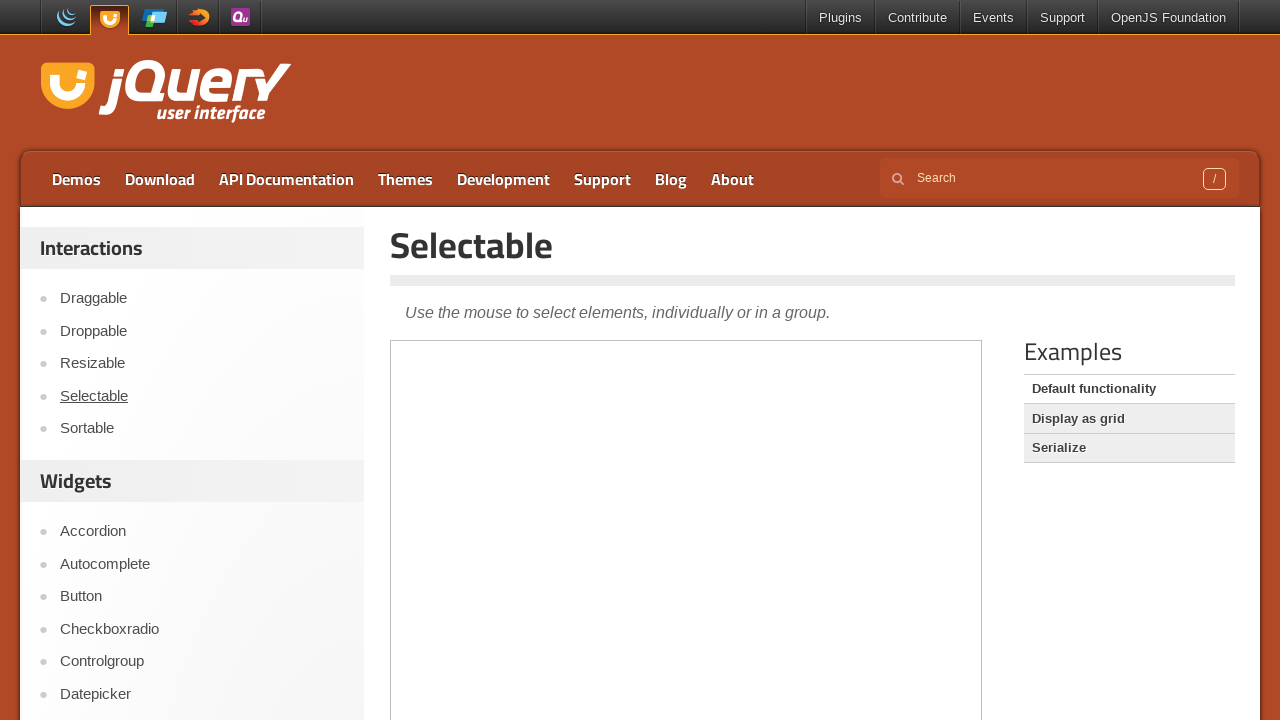

Demo frame loaded and became available
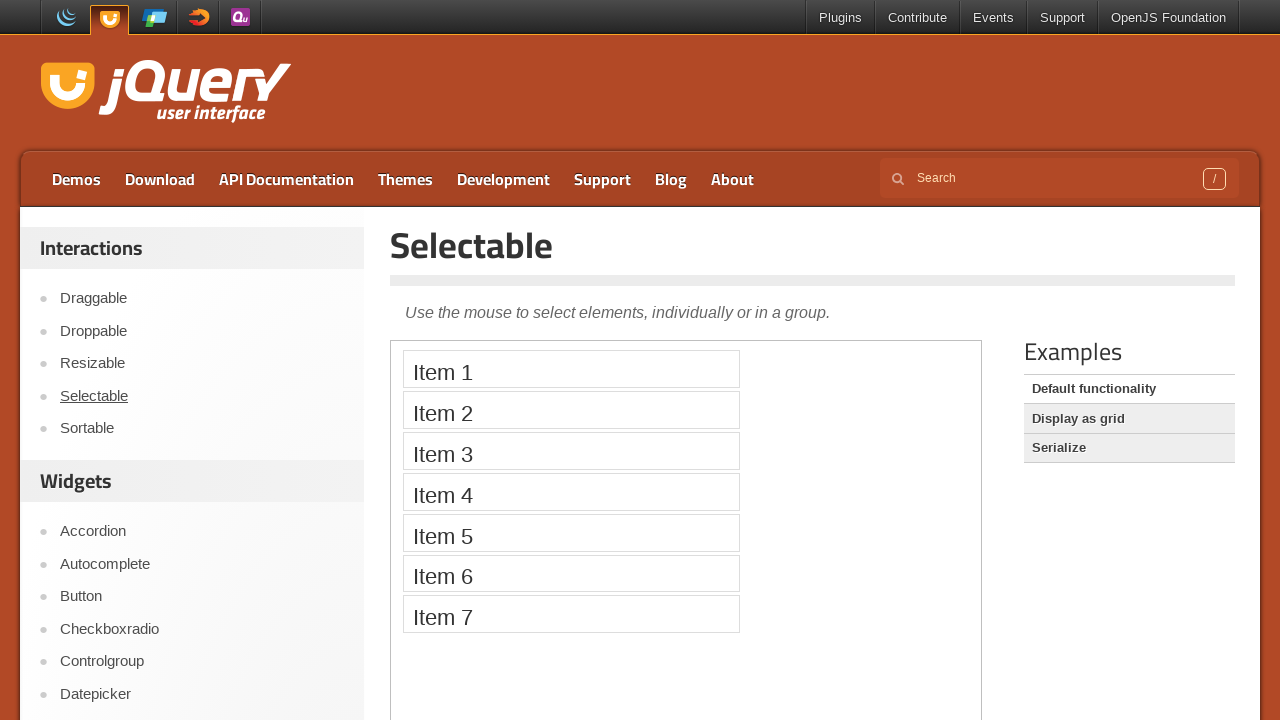

Switched to demo frame
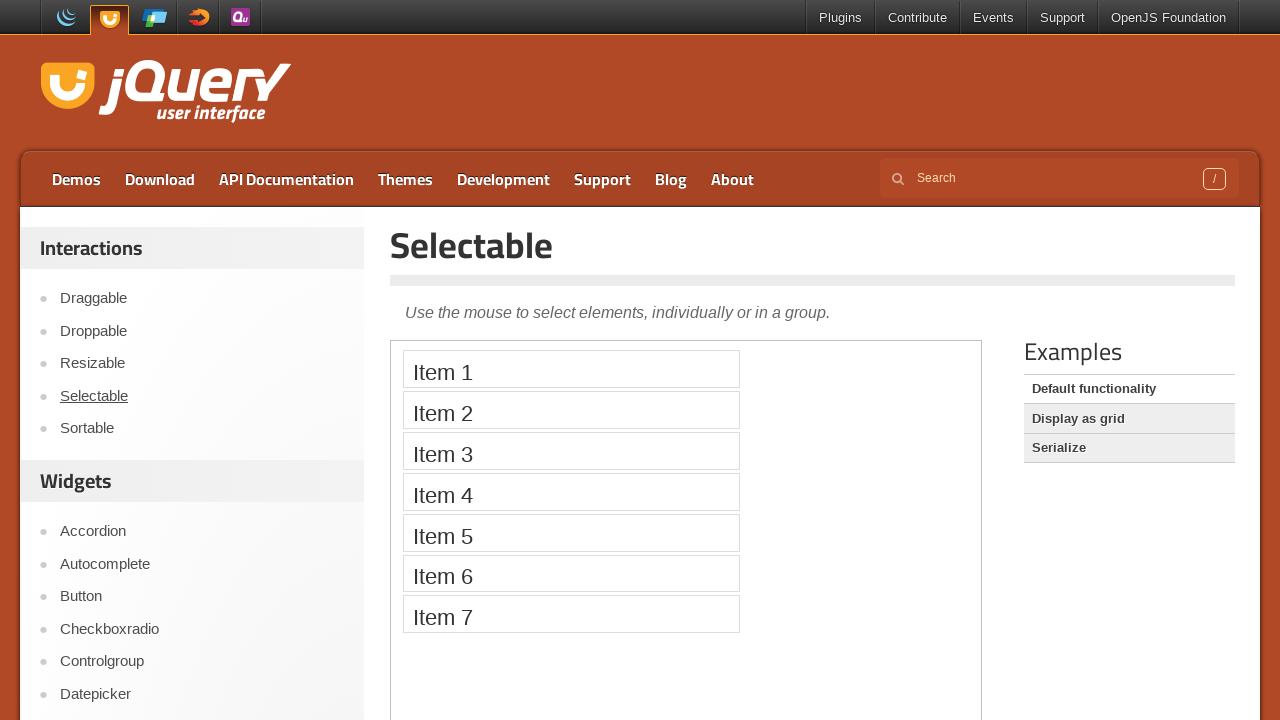

Clicked on Item 5 in the selectable list at (571, 532) on .demo-frame >> internal:control=enter-frame >> xpath=//li[contains(text(),'Item 
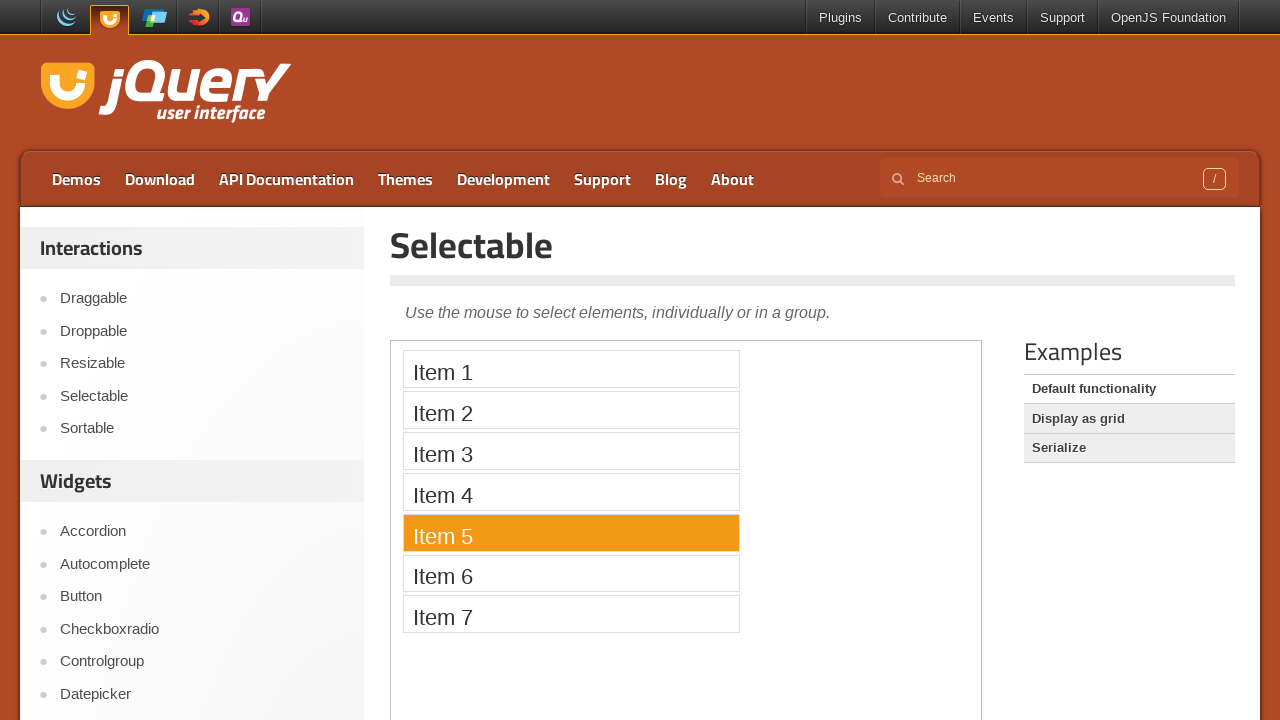

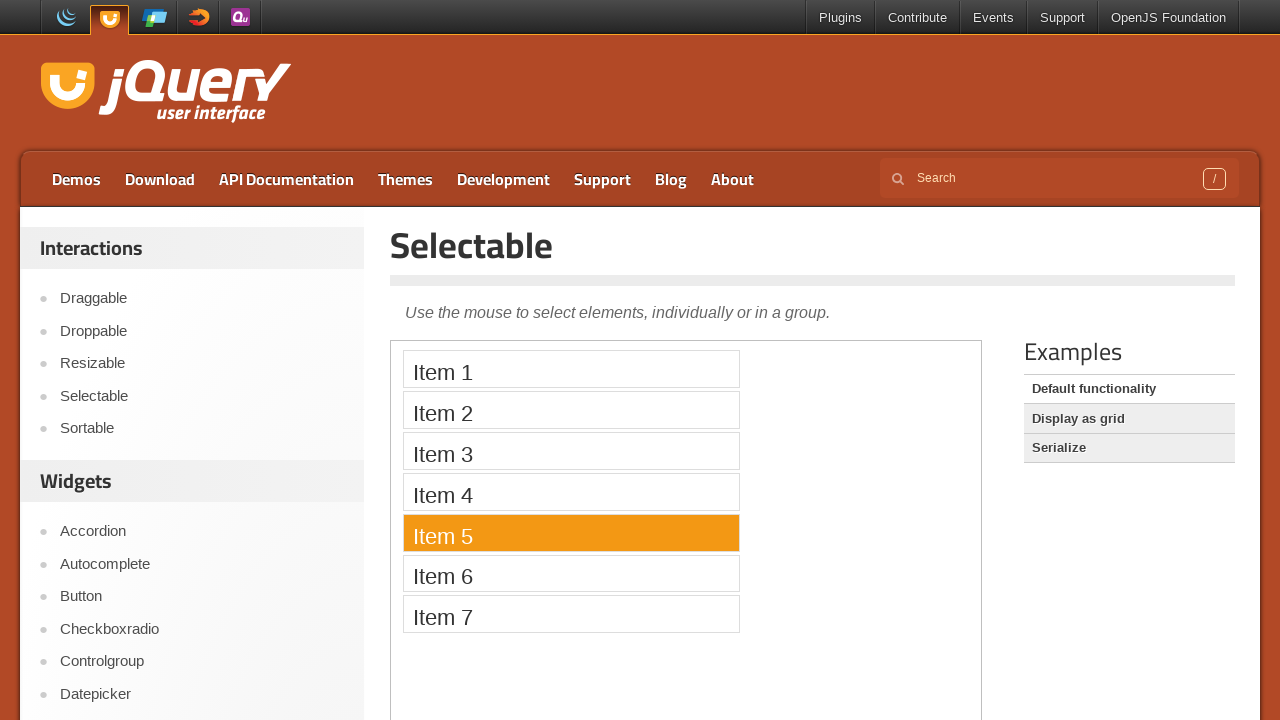